Navigates to Leetcode homepage and verifies that the URL contains "leetcode"

Starting URL: https://leetcode.com

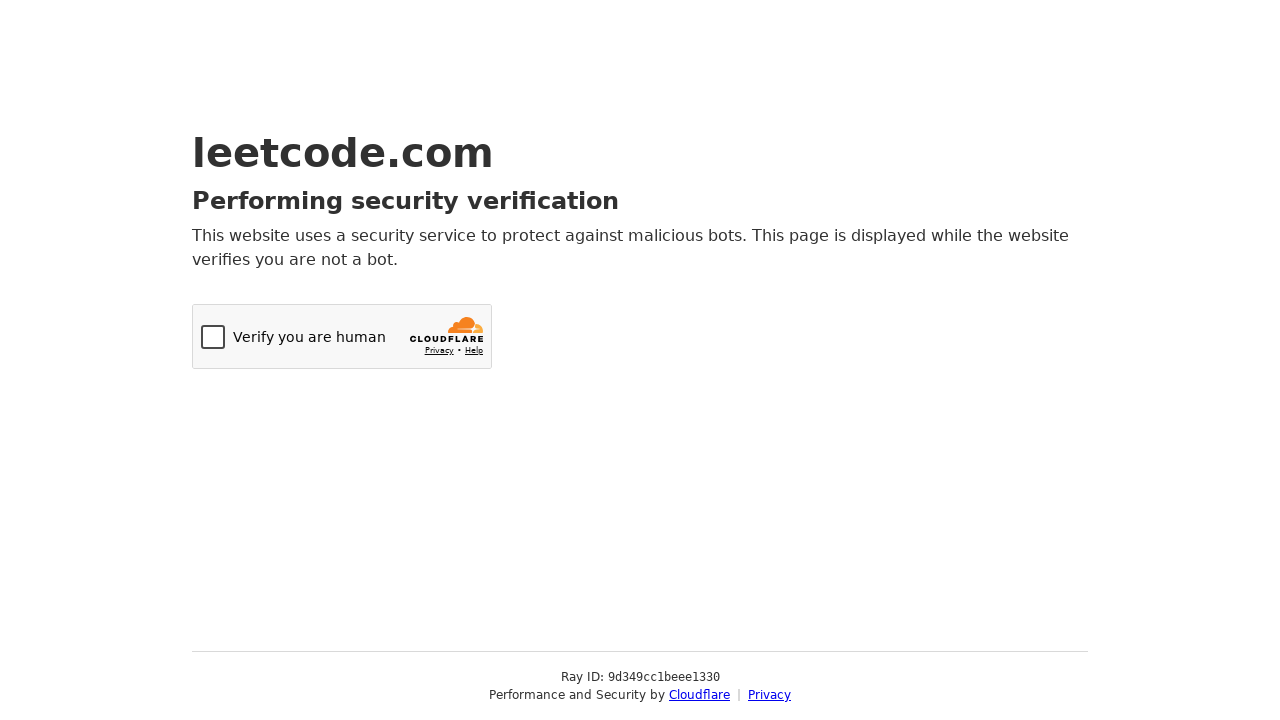

Navigated to Leetcode homepage at https://leetcode.com
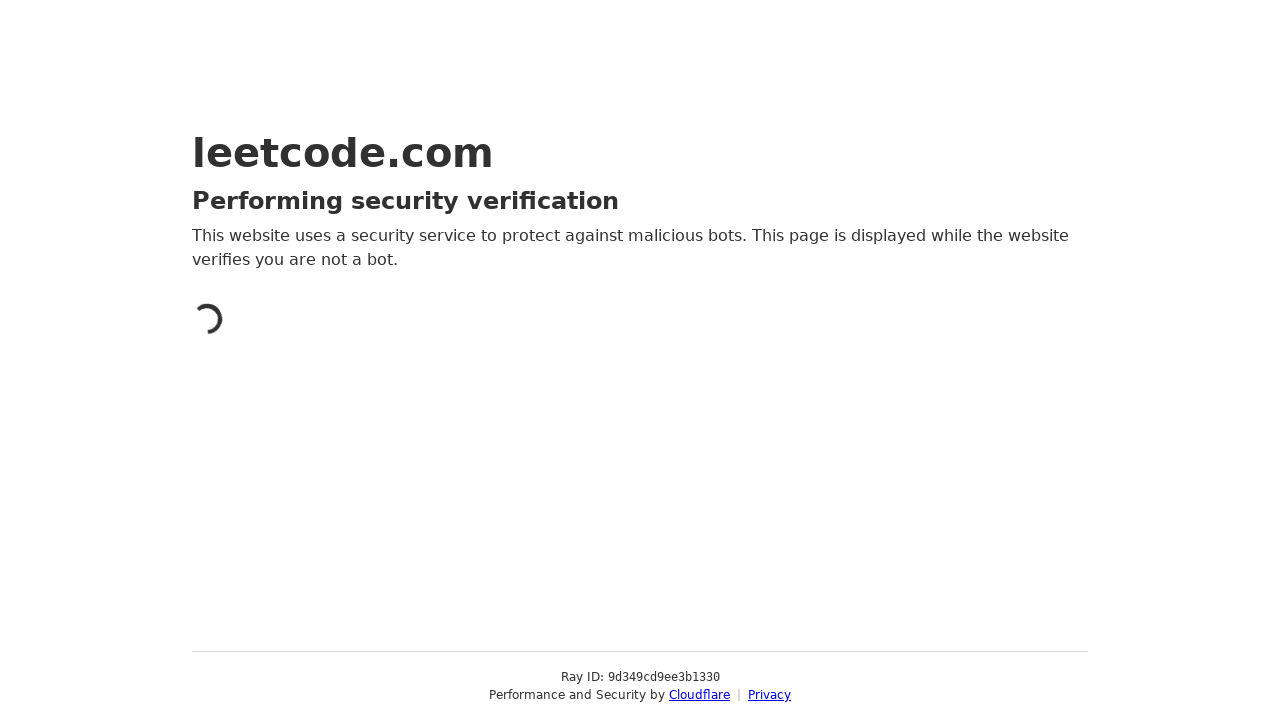

Verified that the URL contains 'leetcode'
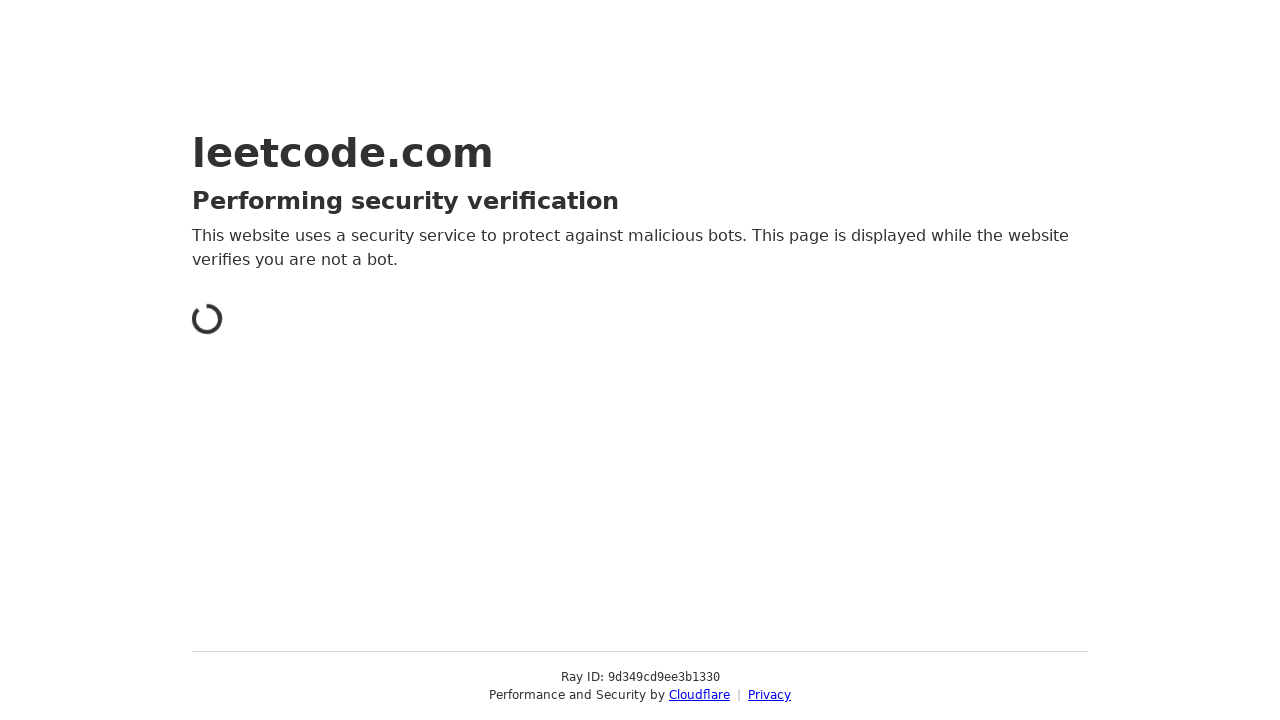

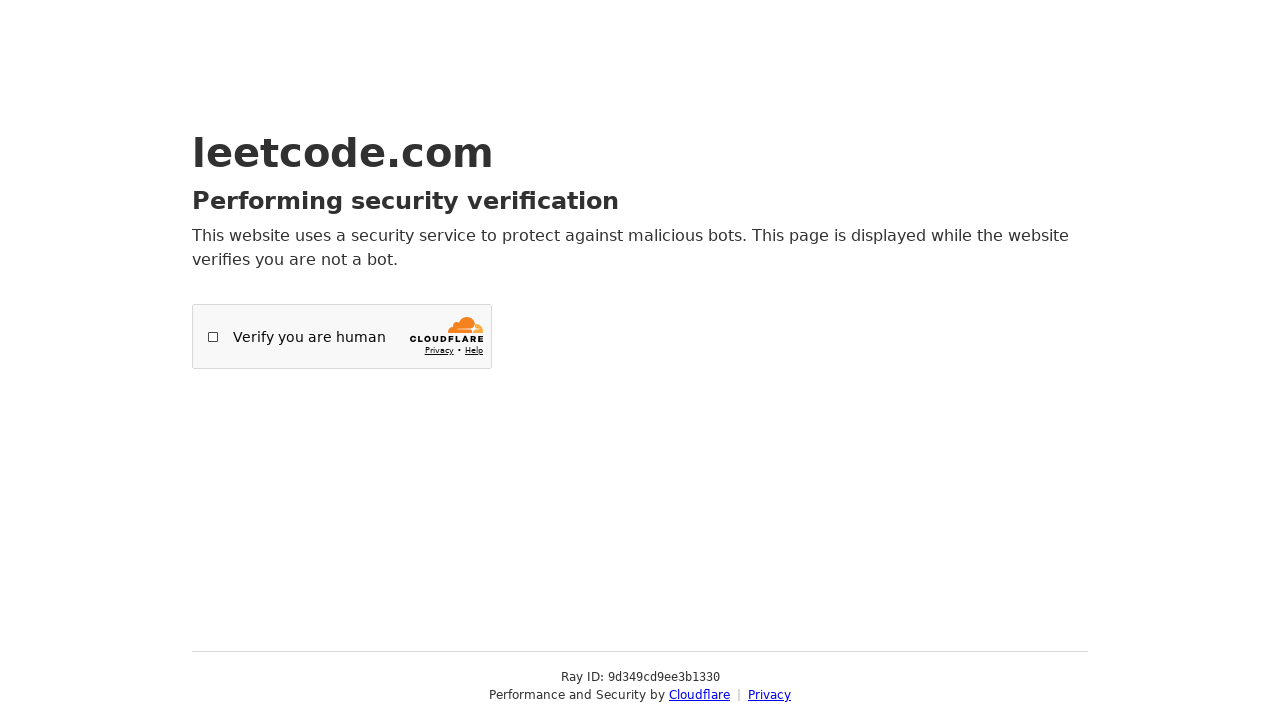